Navigates to a test automation practice blog and verifies that a table with book information is displayed by checking for rows and columns

Starting URL: https://testautomationpractice.blogspot.com/

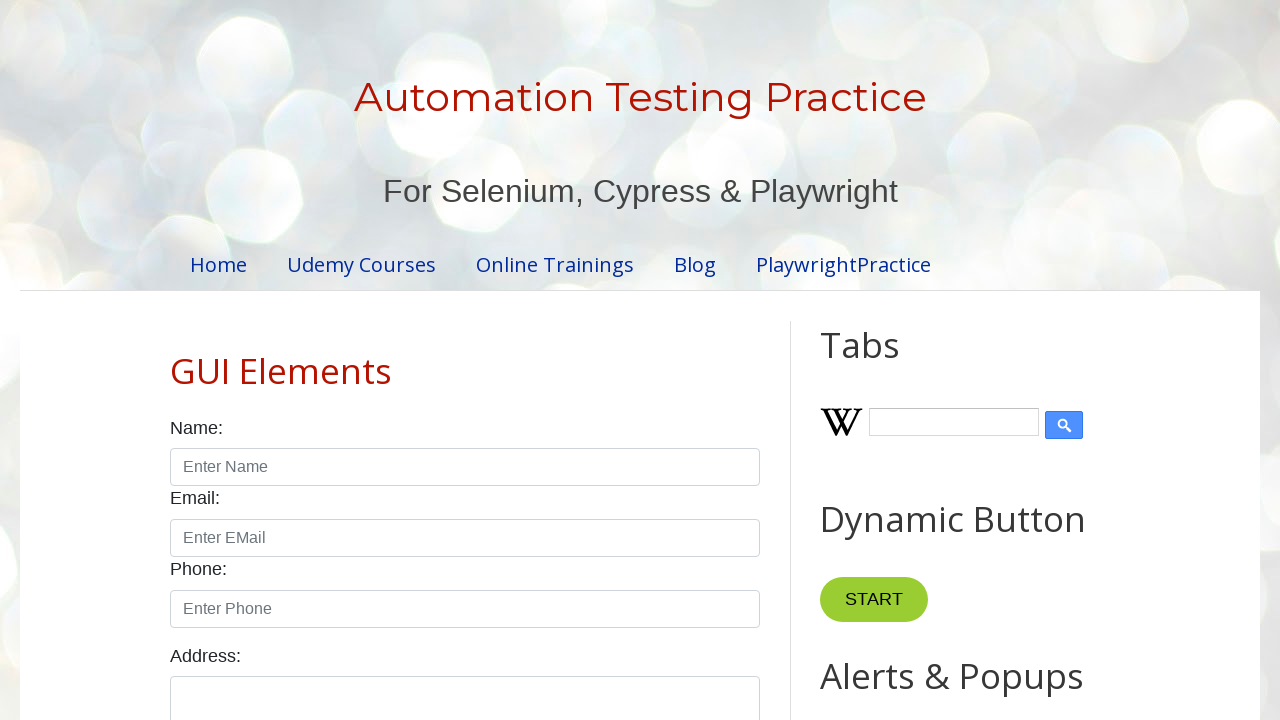

Navigated to test automation practice blog
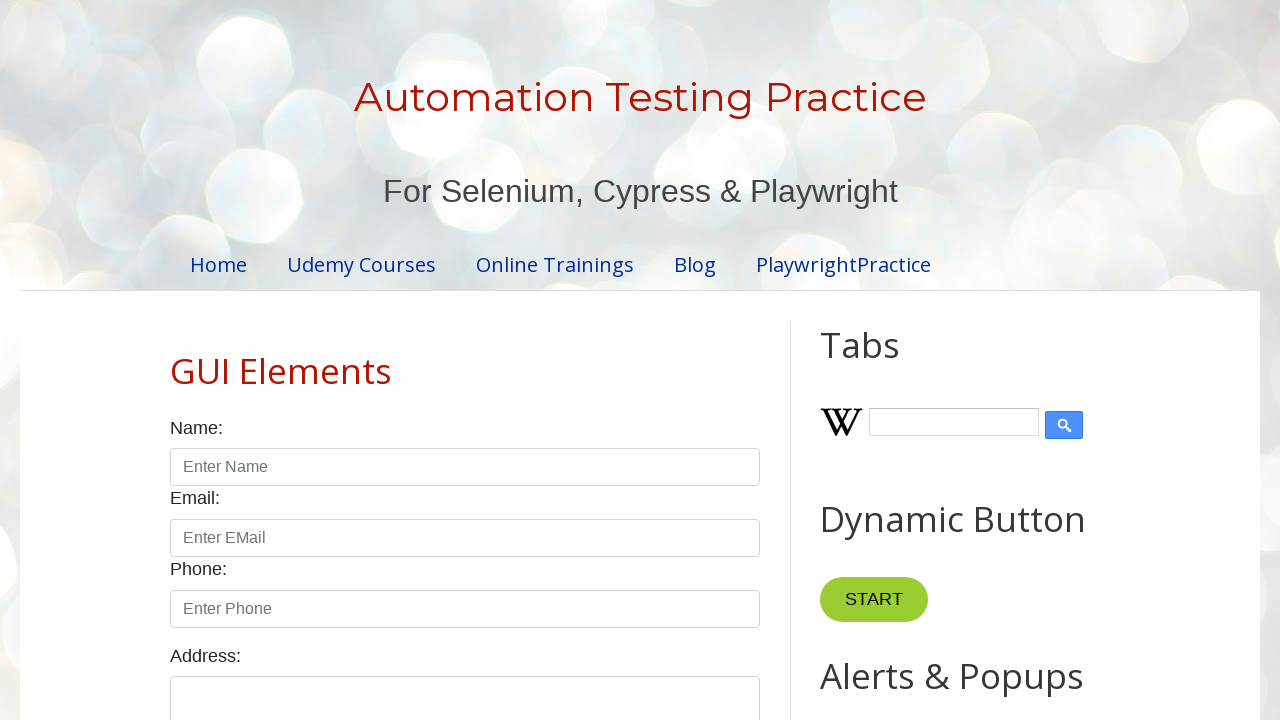

Book table element is present on the page
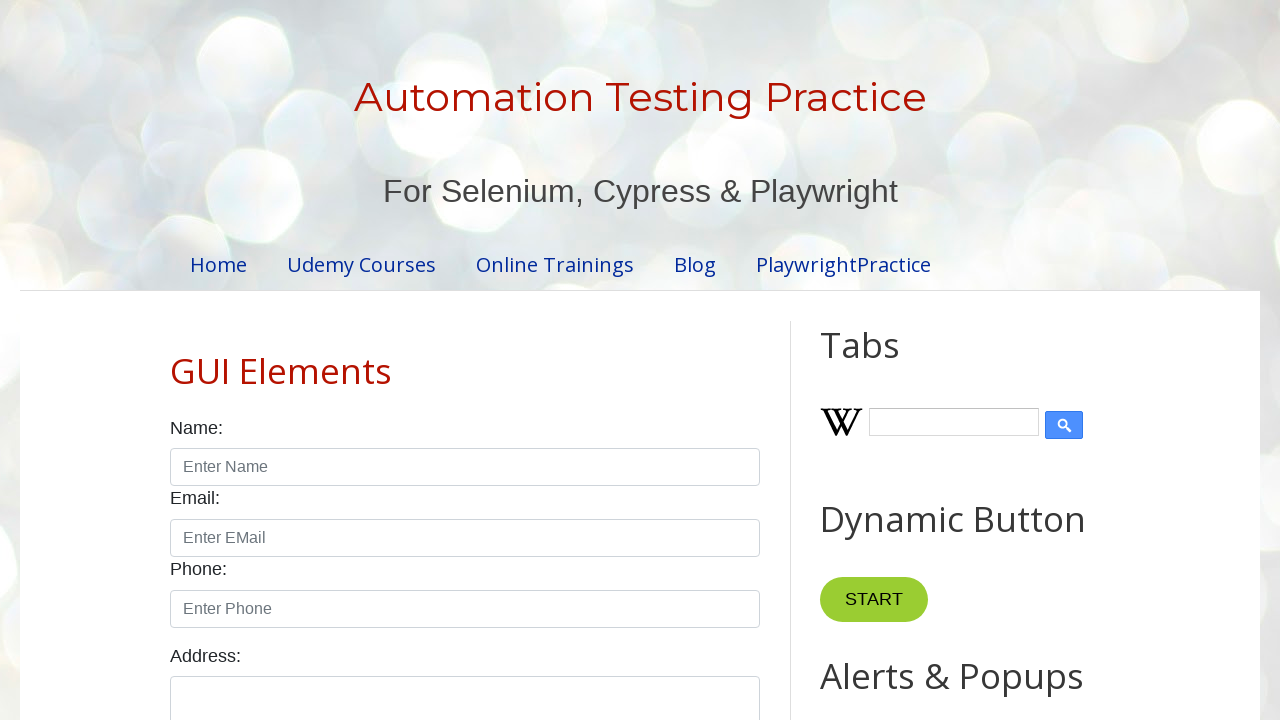

Table rows are present in the book table
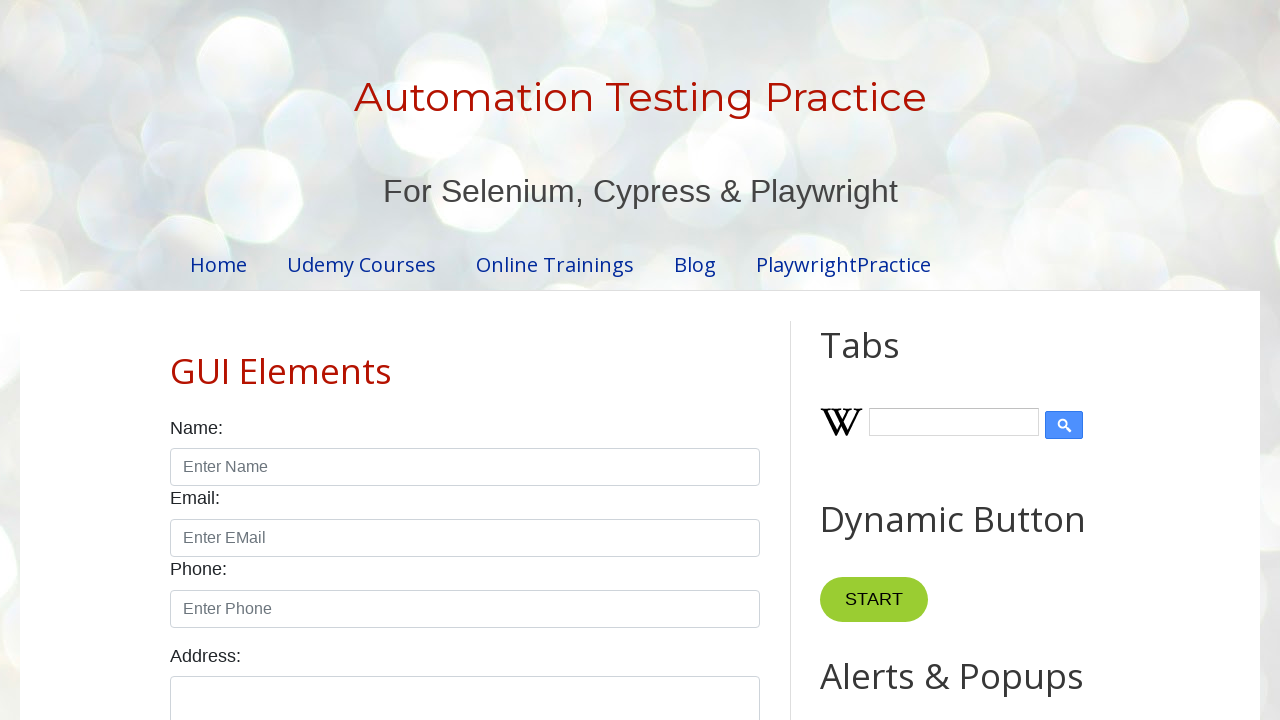

Table headers are present in the first row of the book table
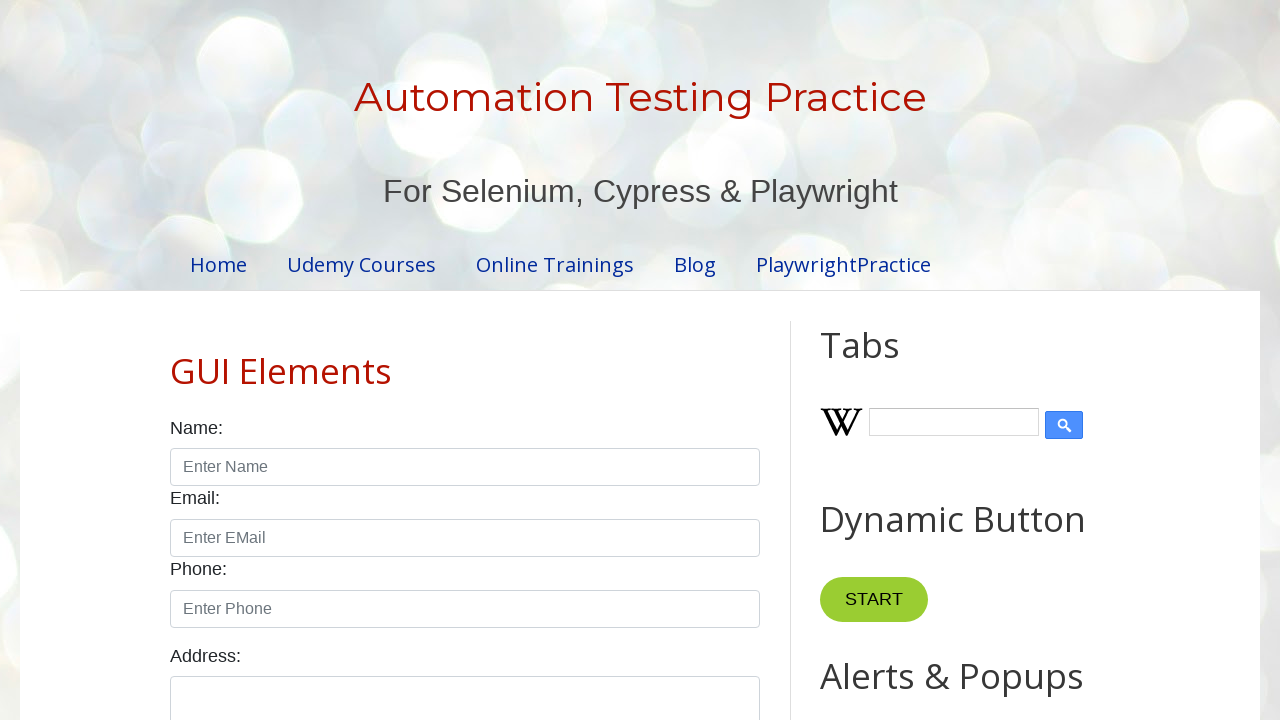

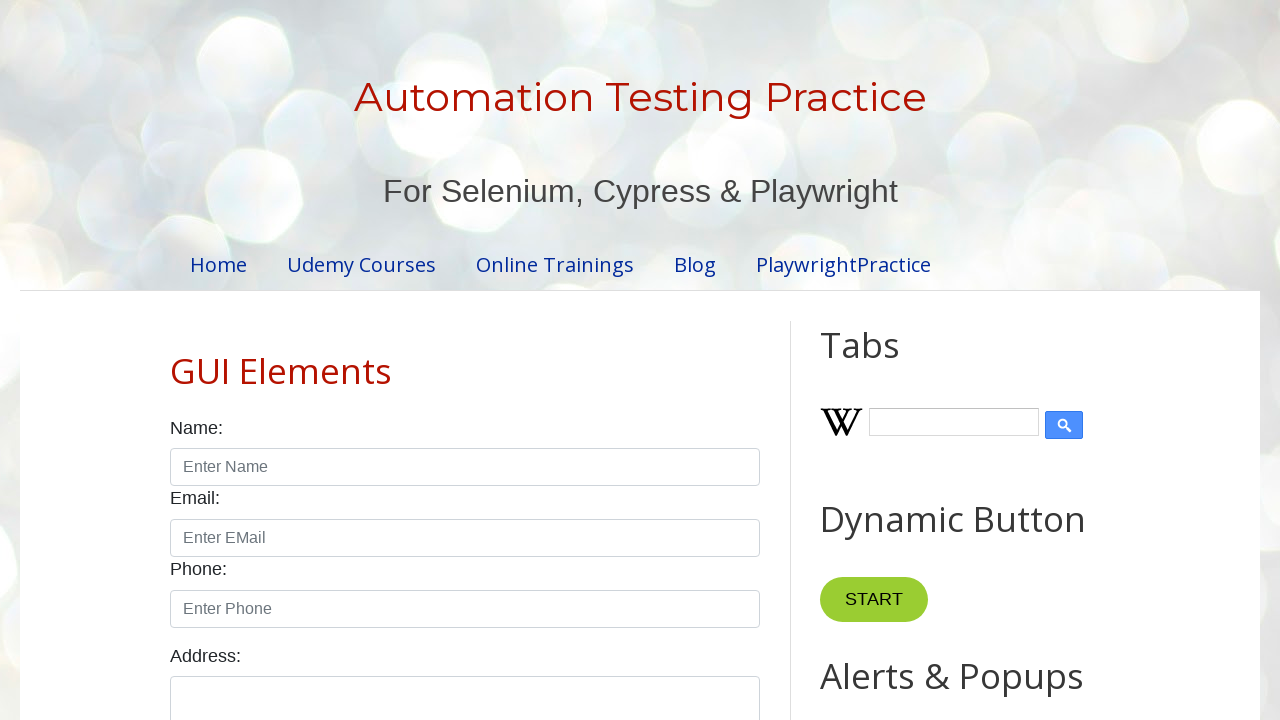